Tests handling of different types of JavaScript alerts including simple alert, confirmation dialog, and prompt dialog with text input

Starting URL: https://demoqa.com/alerts

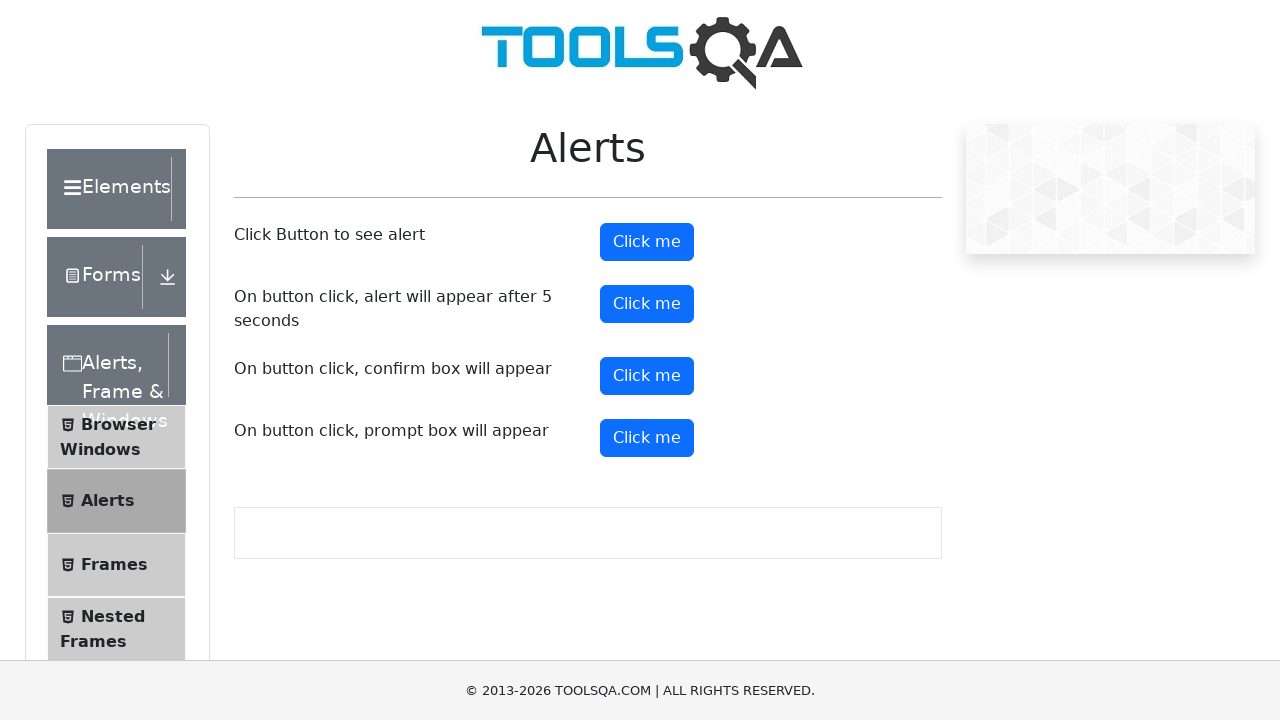

Clicked button to trigger simple alert at (647, 242) on button#alertButton
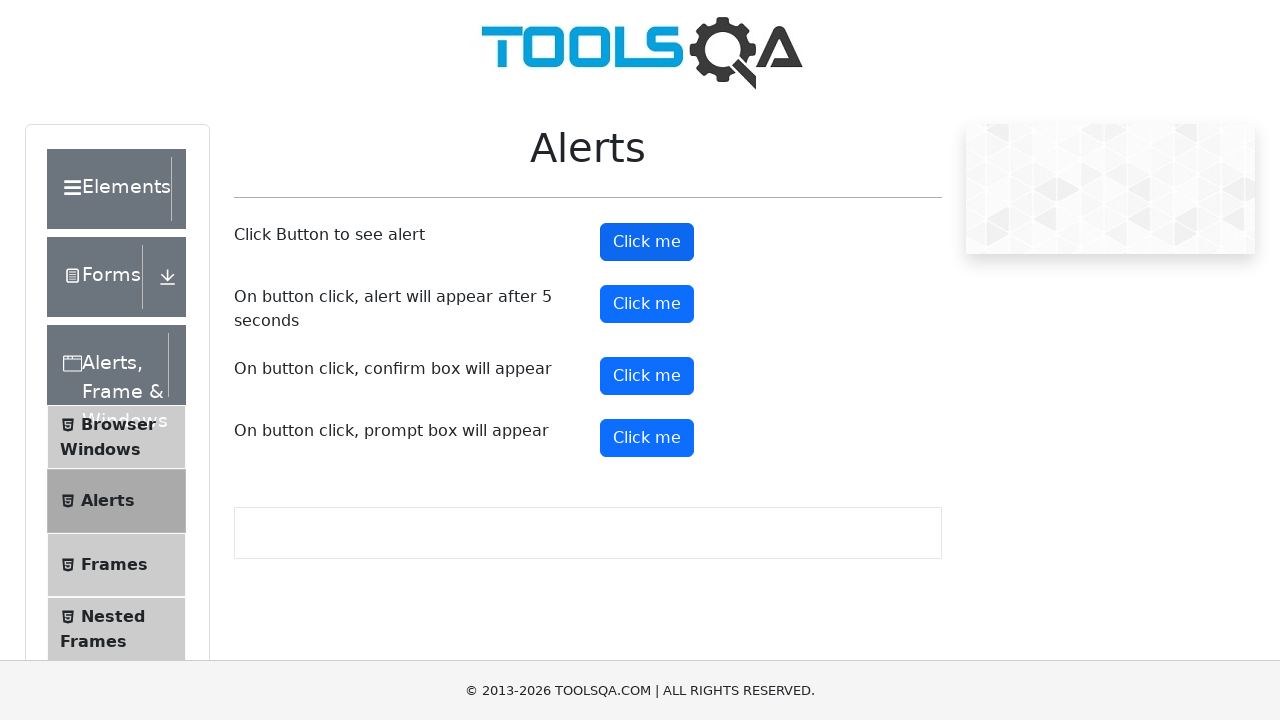

Set up dialog handler to accept alerts
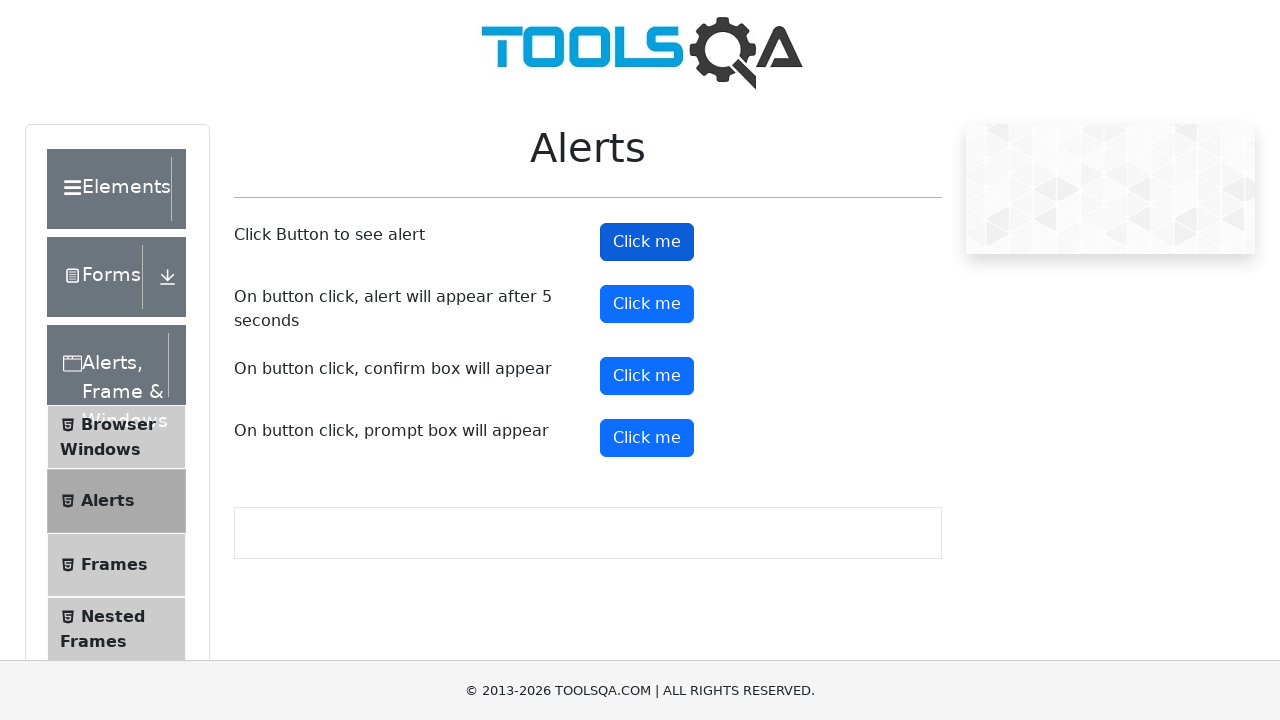

Clicked button to trigger confirmation dialog at (647, 376) on button#confirmButton
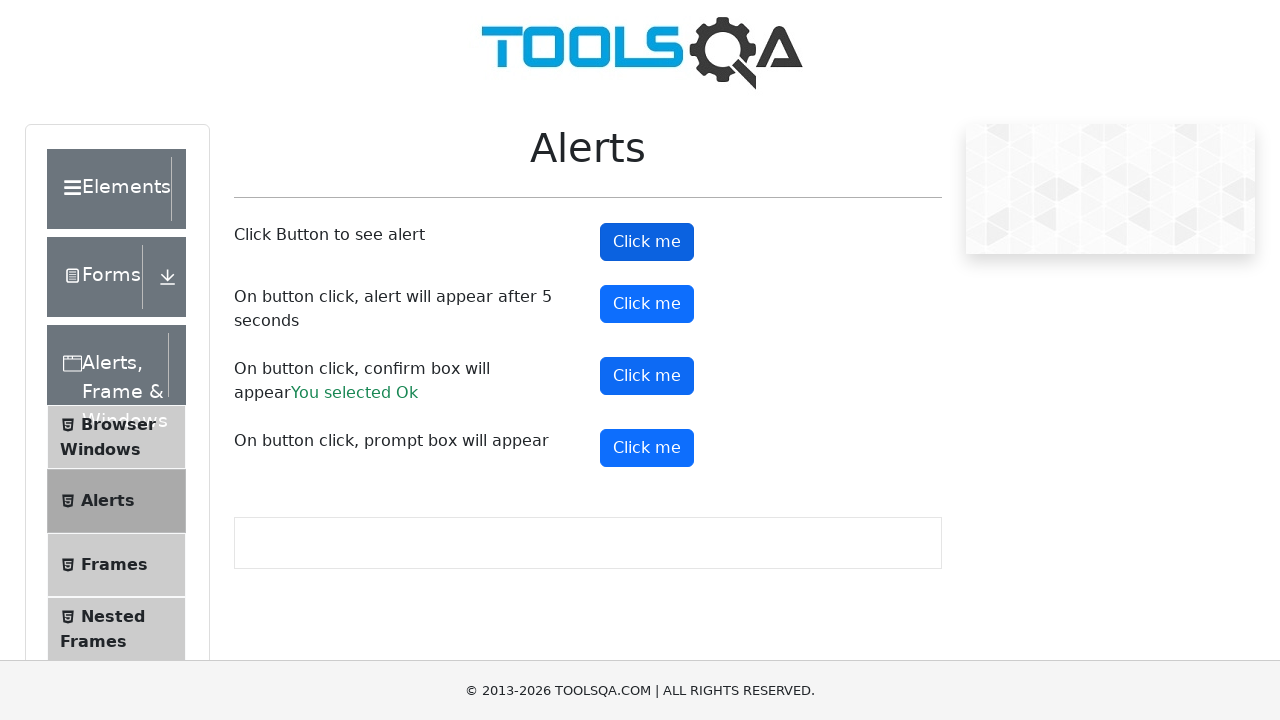

Confirmation dialog handled with acceptance
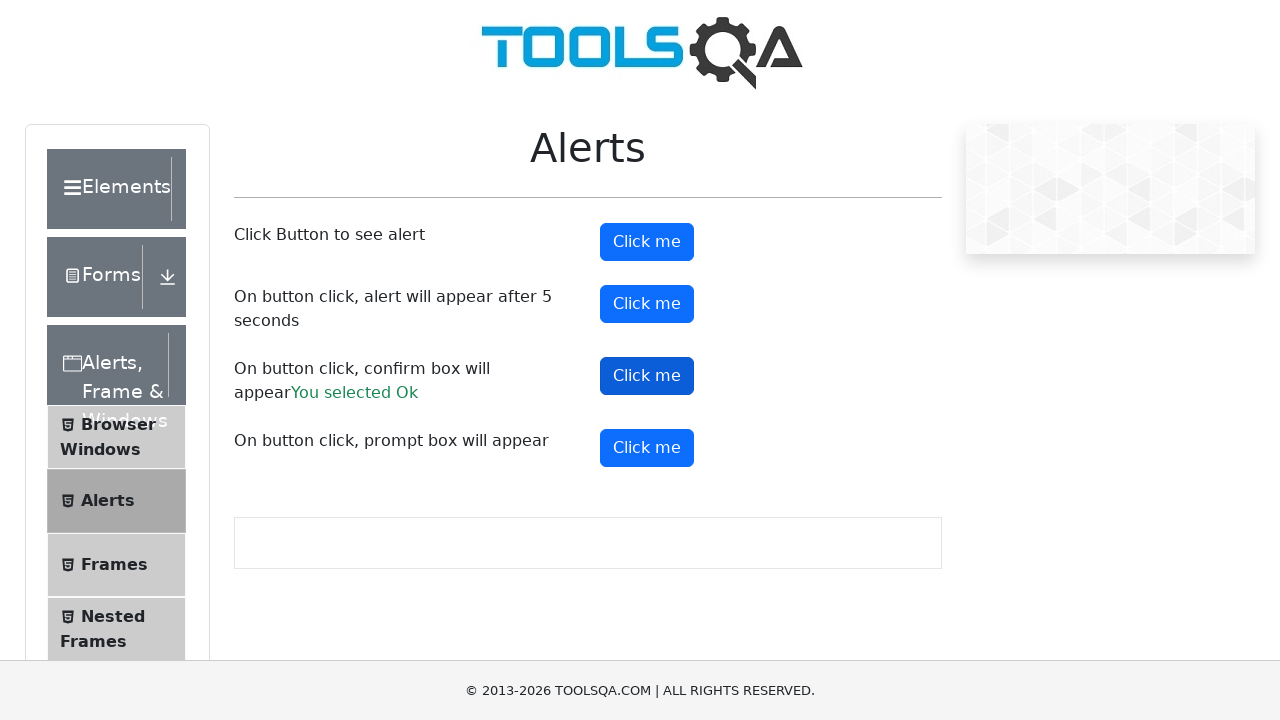

Set up dialog handler to accept prompt with text 'welcome'
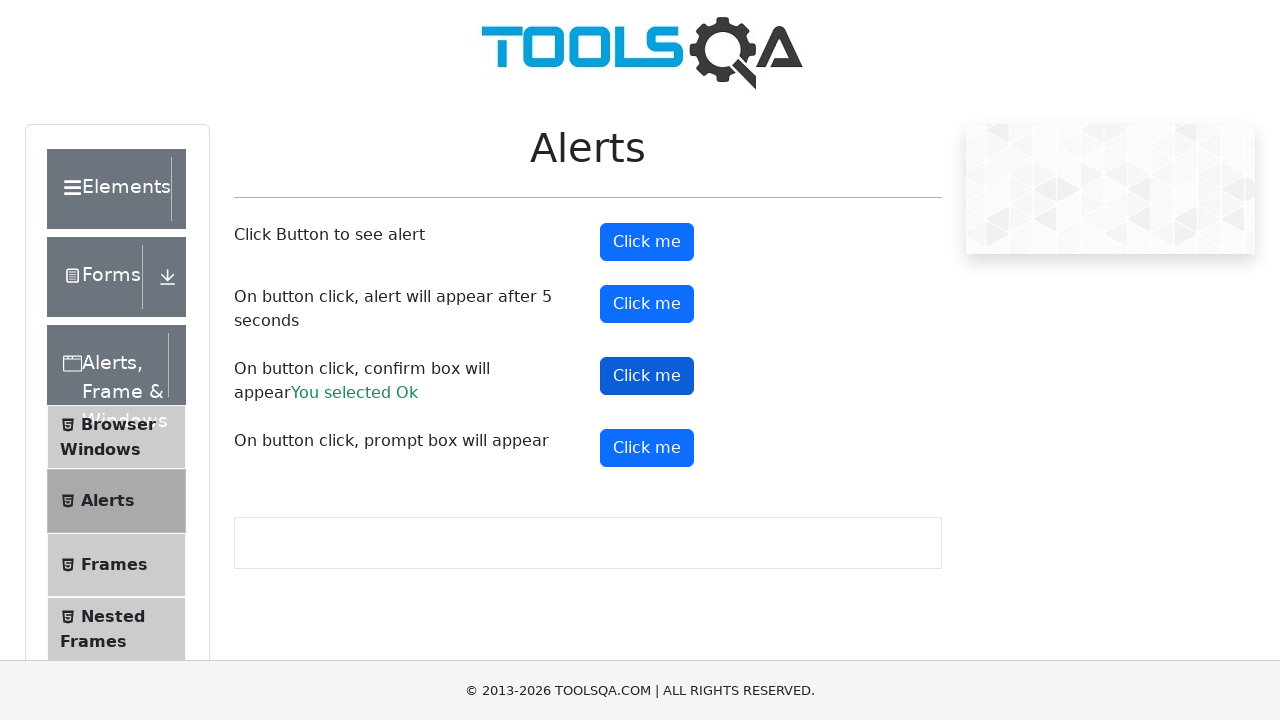

Clicked button to trigger prompt dialog at (647, 448) on button#promtButton
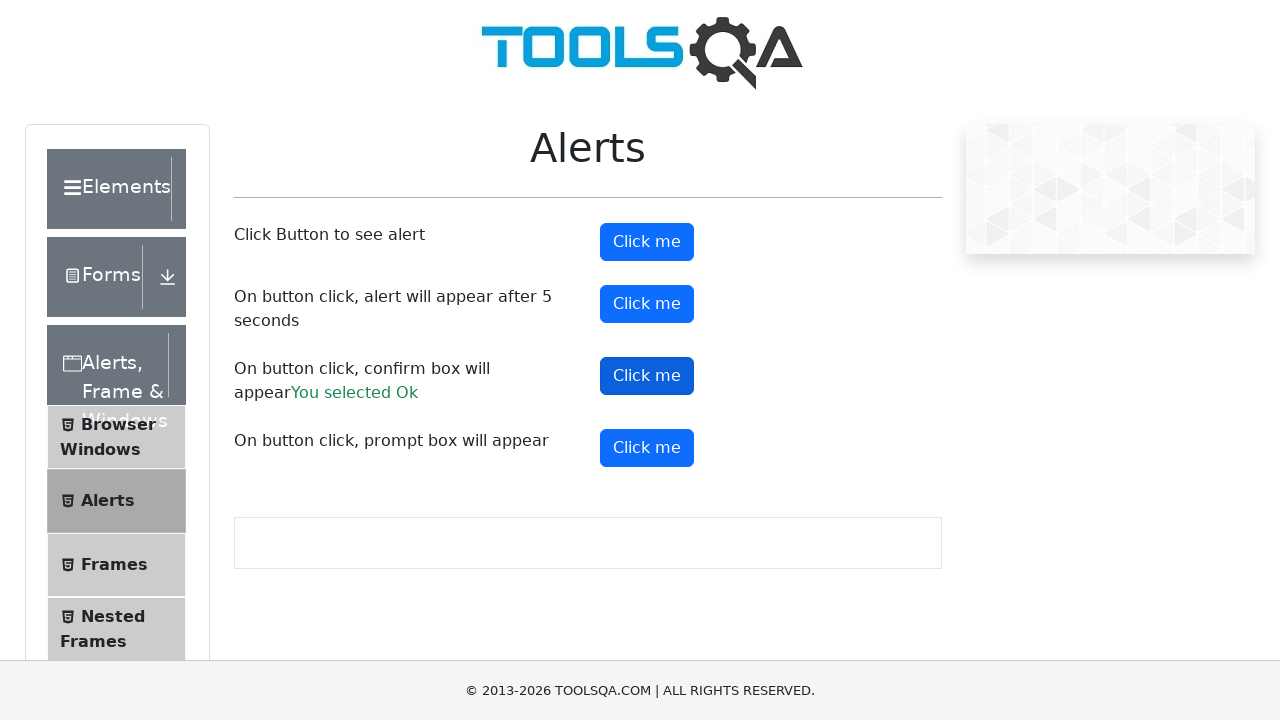

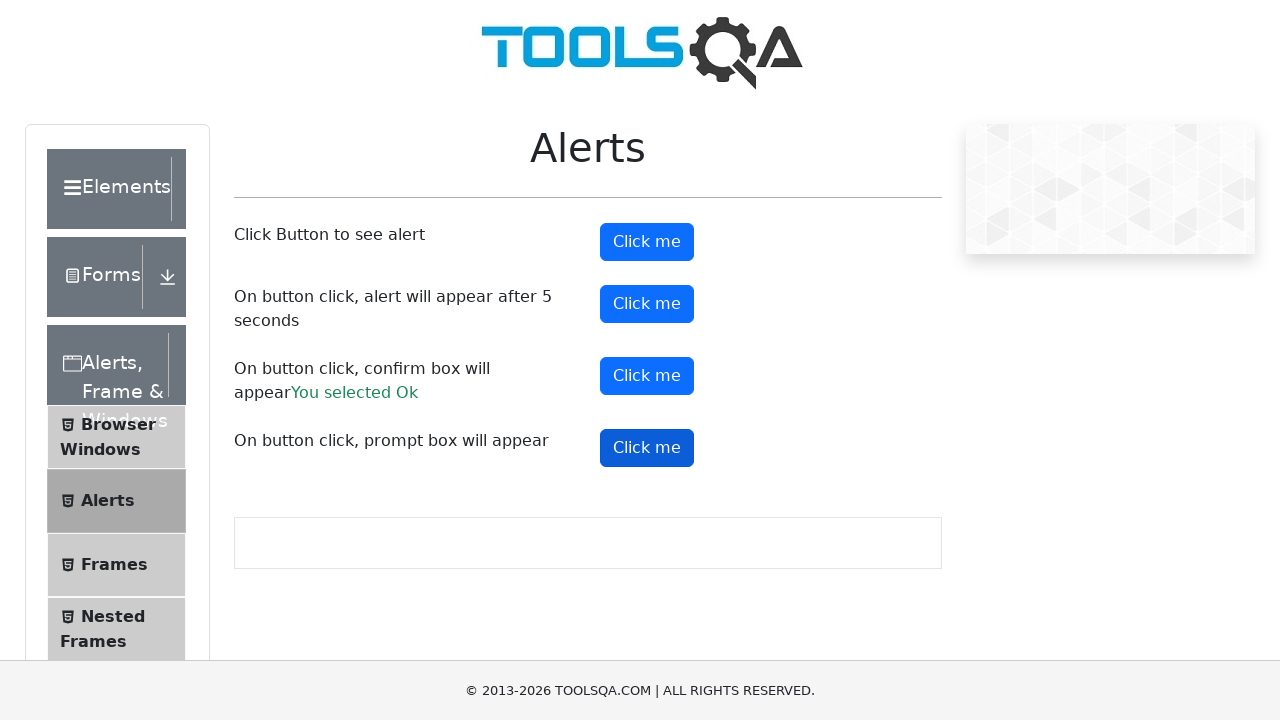